Navigates to the practice page by clicking on dropdown menu and handling new window

Starting URL: http://www.letskodeit.com/

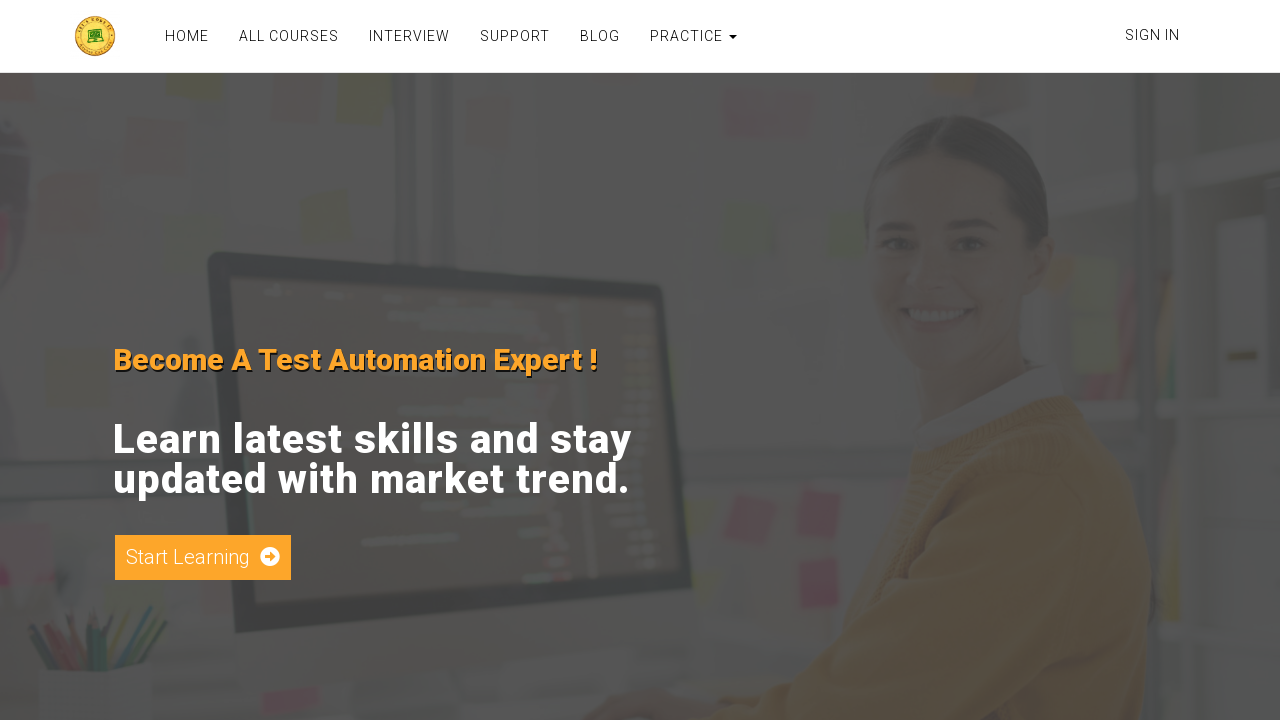

Clicked on Practice dropdown menu at (688, 36) on xpath=//a[@class='dynamic-link dropdown-toggle']
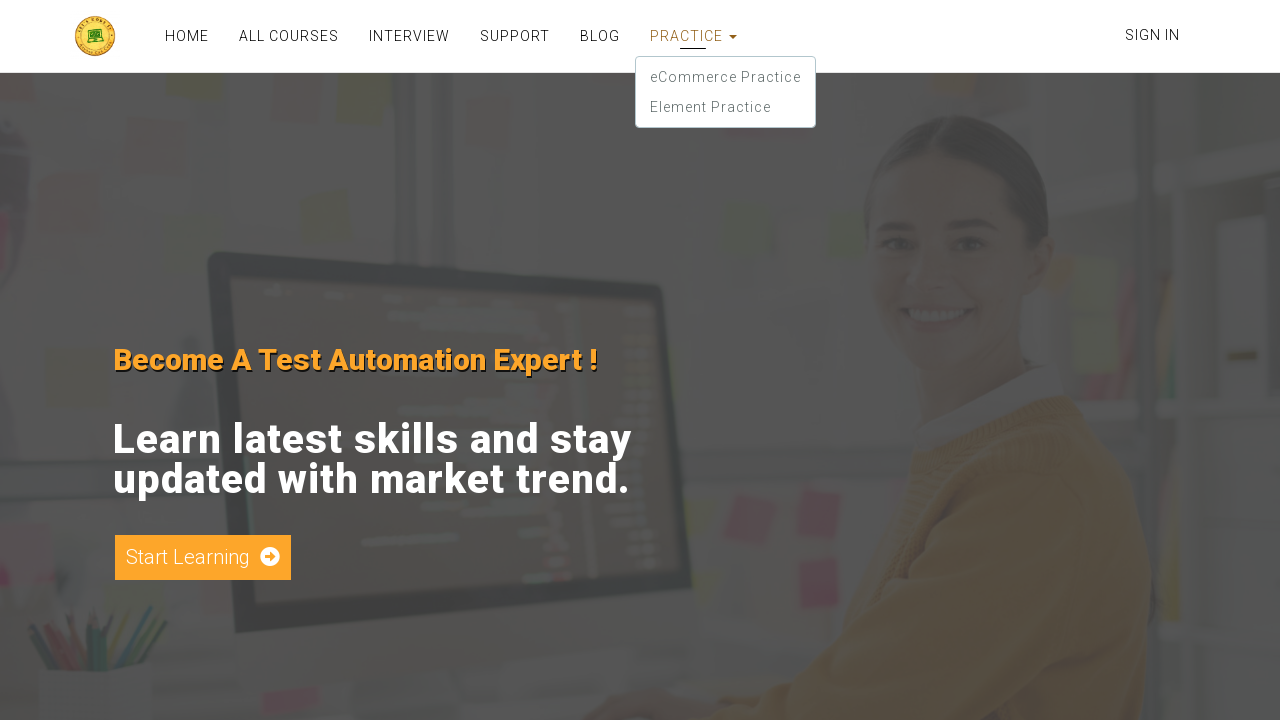

Clicked on Practice link and handled new window popup at (725, 107) on xpath=//a[@href='/practice']
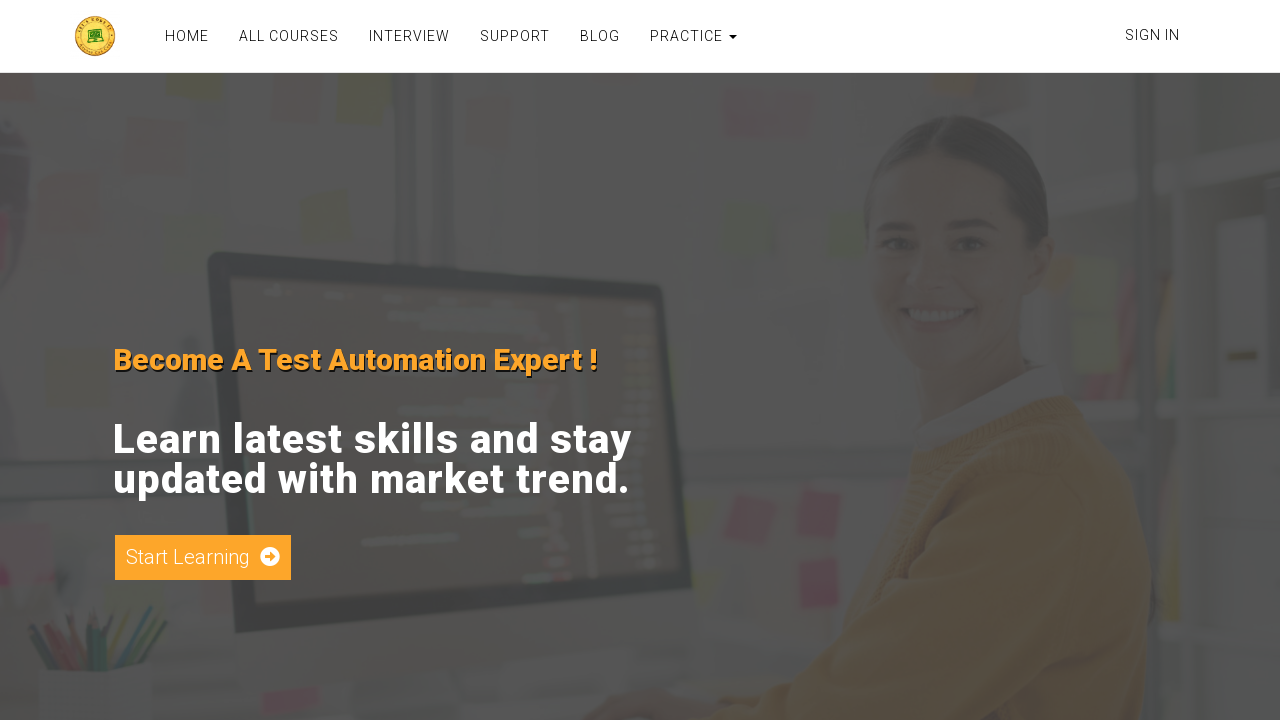

New practice page window captured
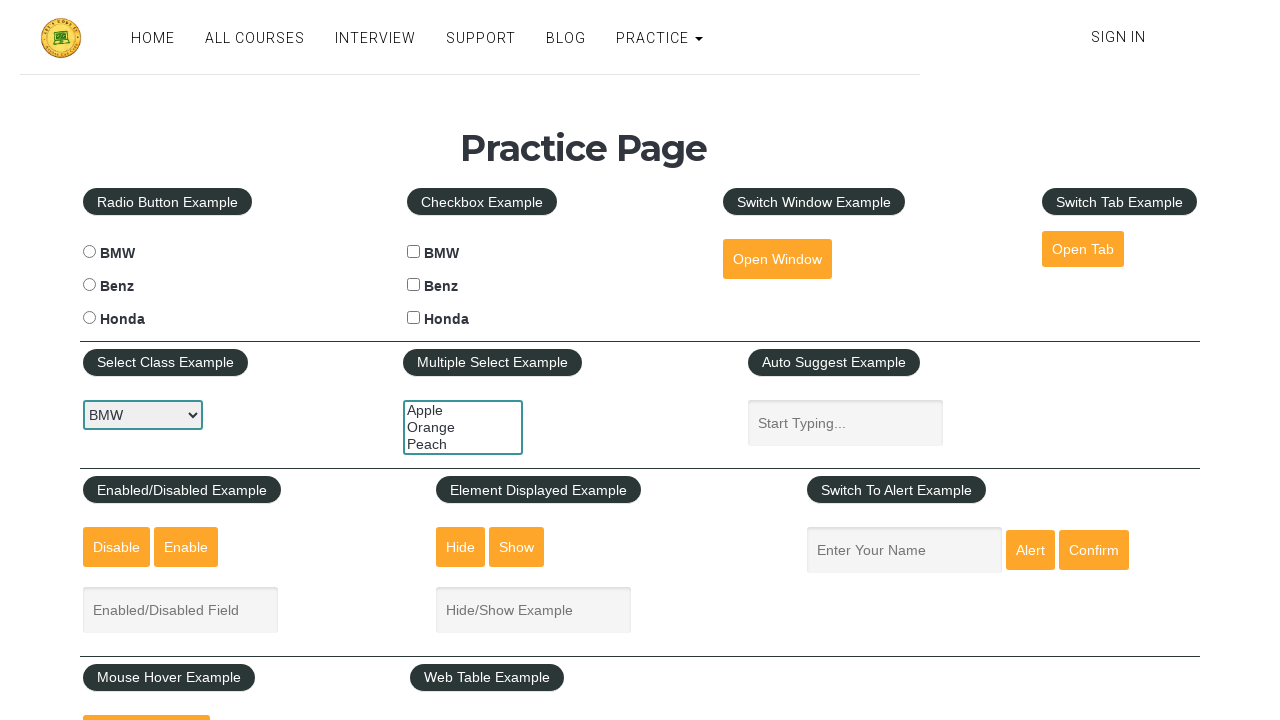

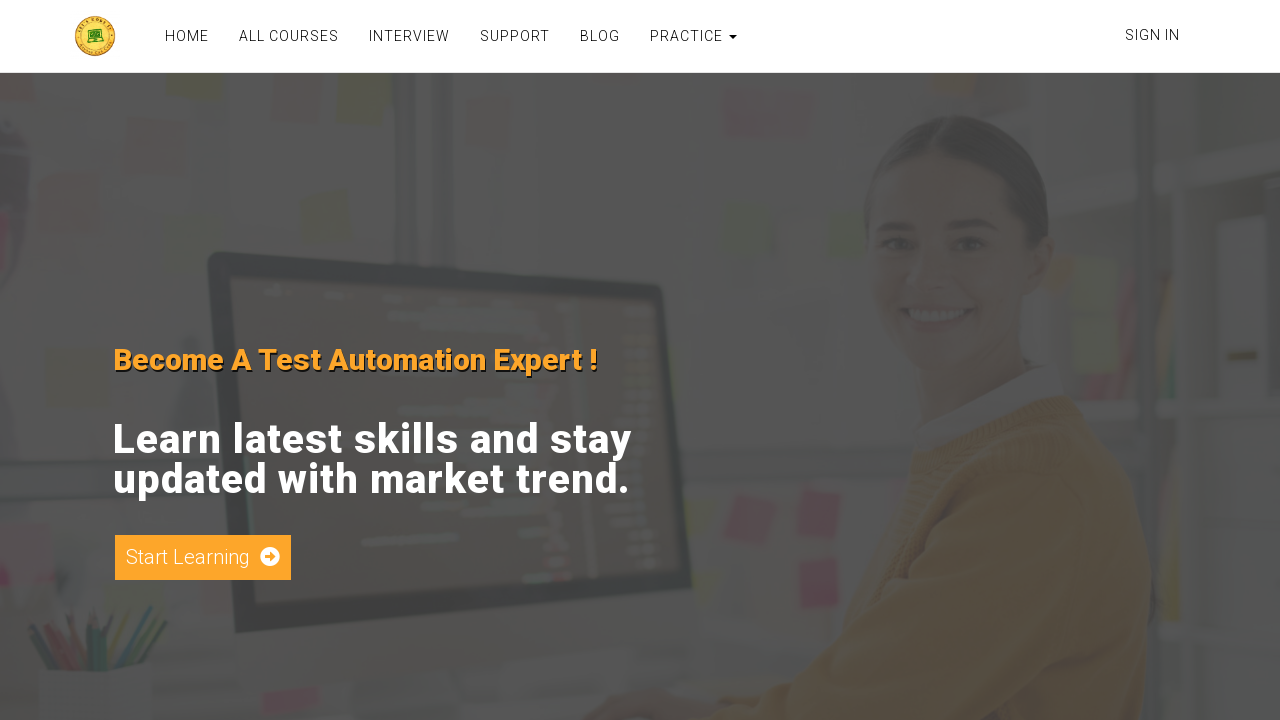